Demonstrates drag-and-drop functionality by dragging a draggable element onto a droppable target

Starting URL: https://crossbrowsertesting.github.io/drag-and-drop

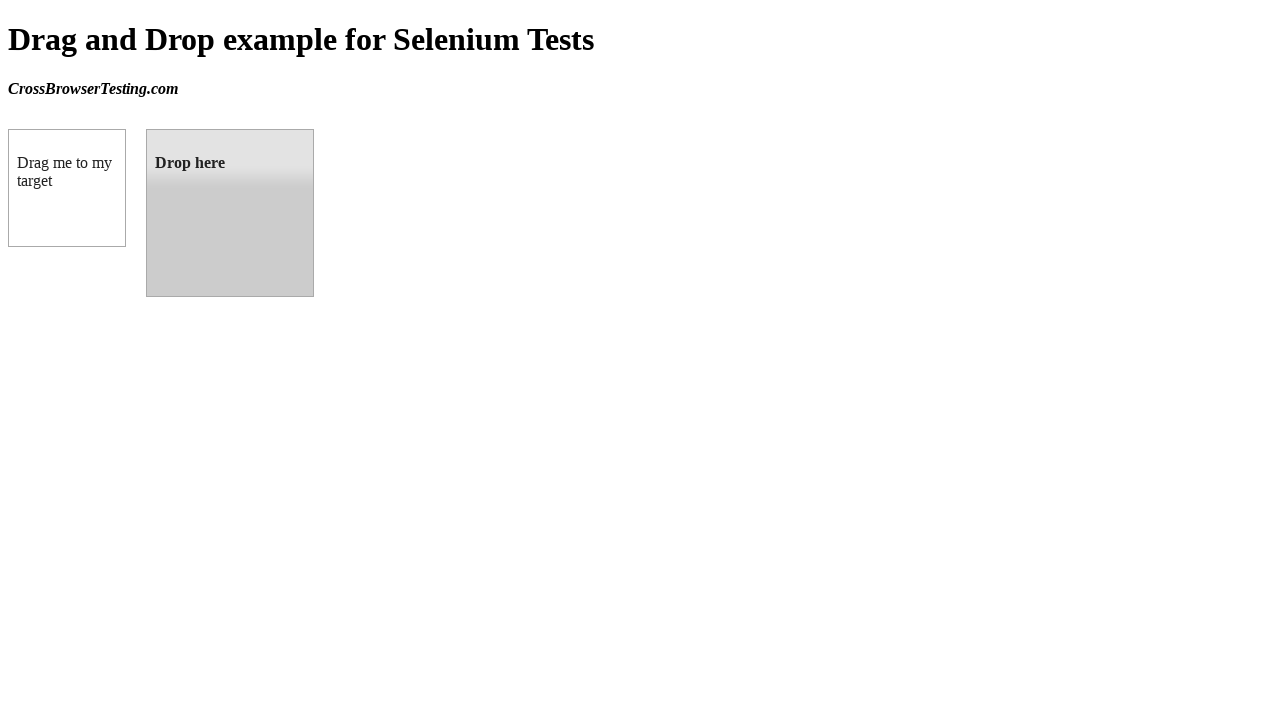

Waited for draggable element to be visible
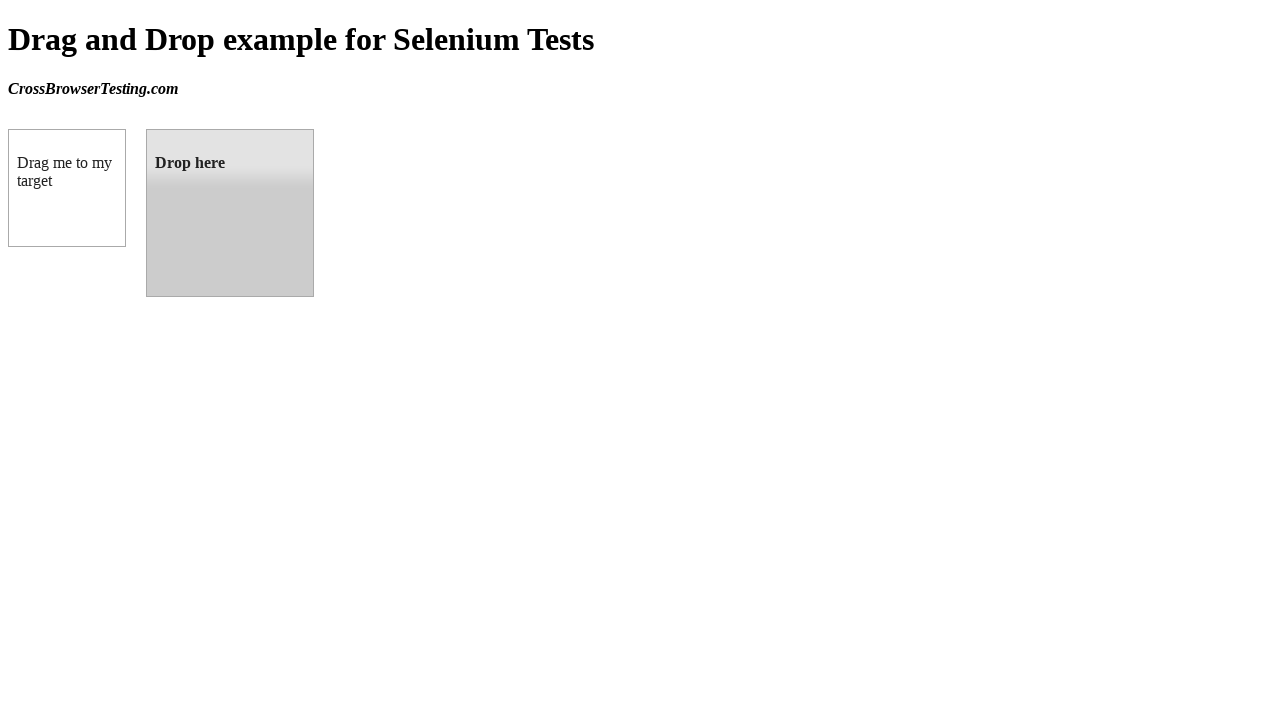

Waited for droppable element to be visible
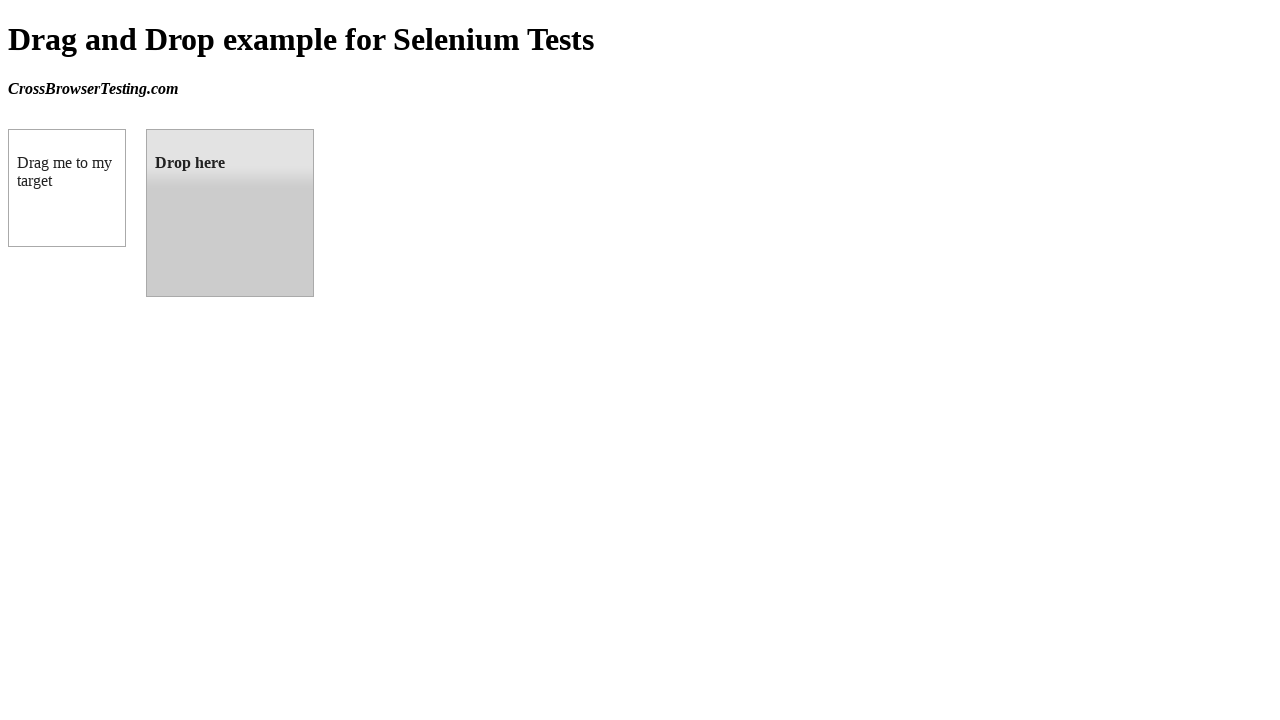

Dragged draggable element onto droppable target at (230, 213)
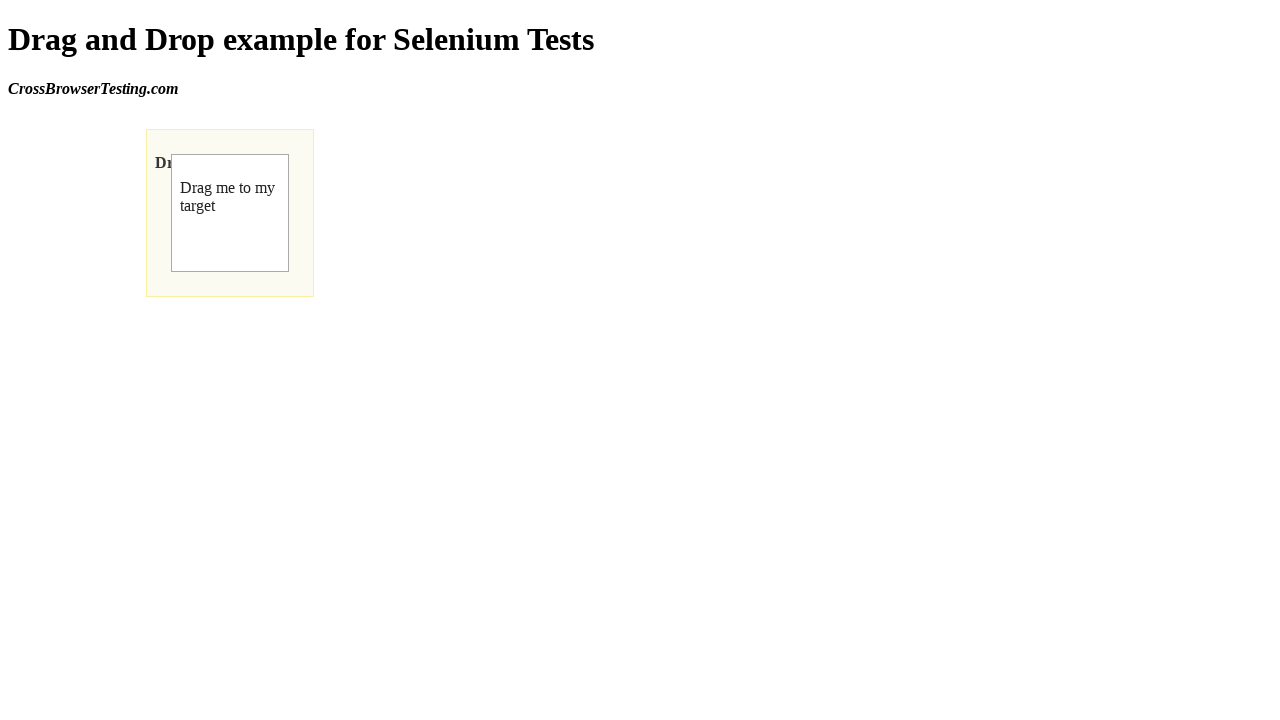

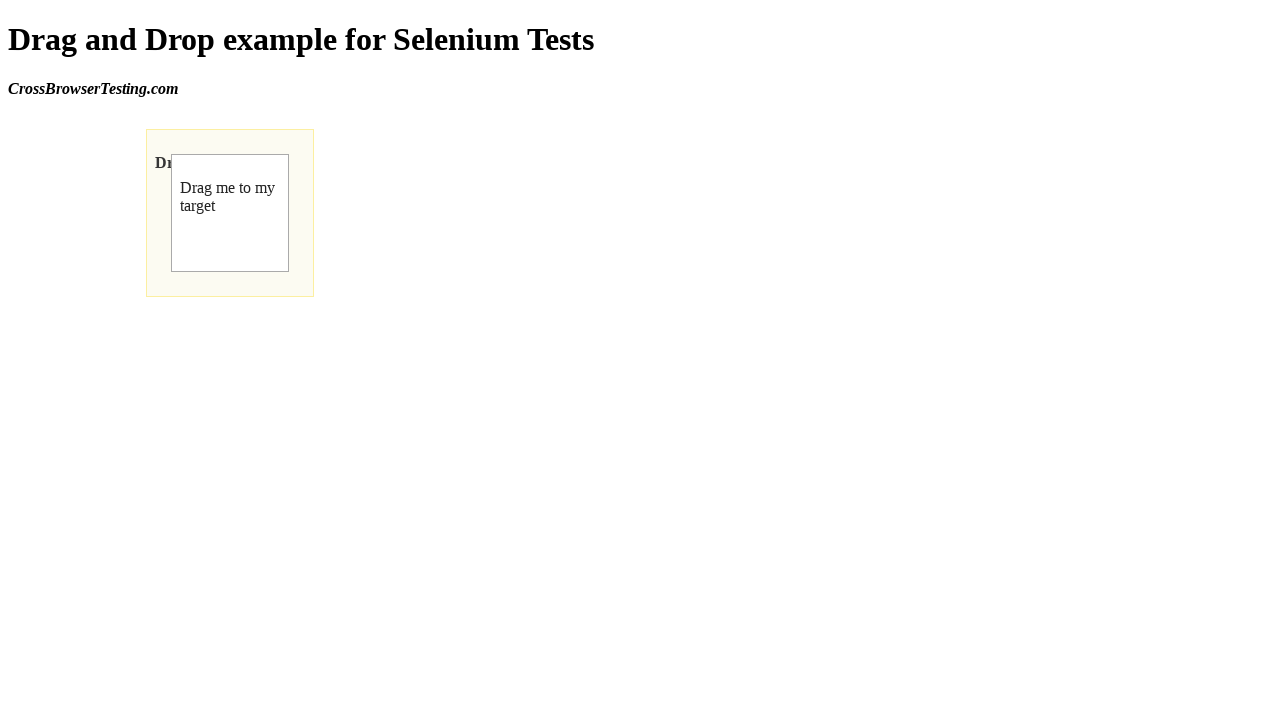